Tests the SeleniumBase demo page by verifying elements, typing in textarea, checking text content, and clicking a button to change text color

Starting URL: https://seleniumbase.io/demo_page

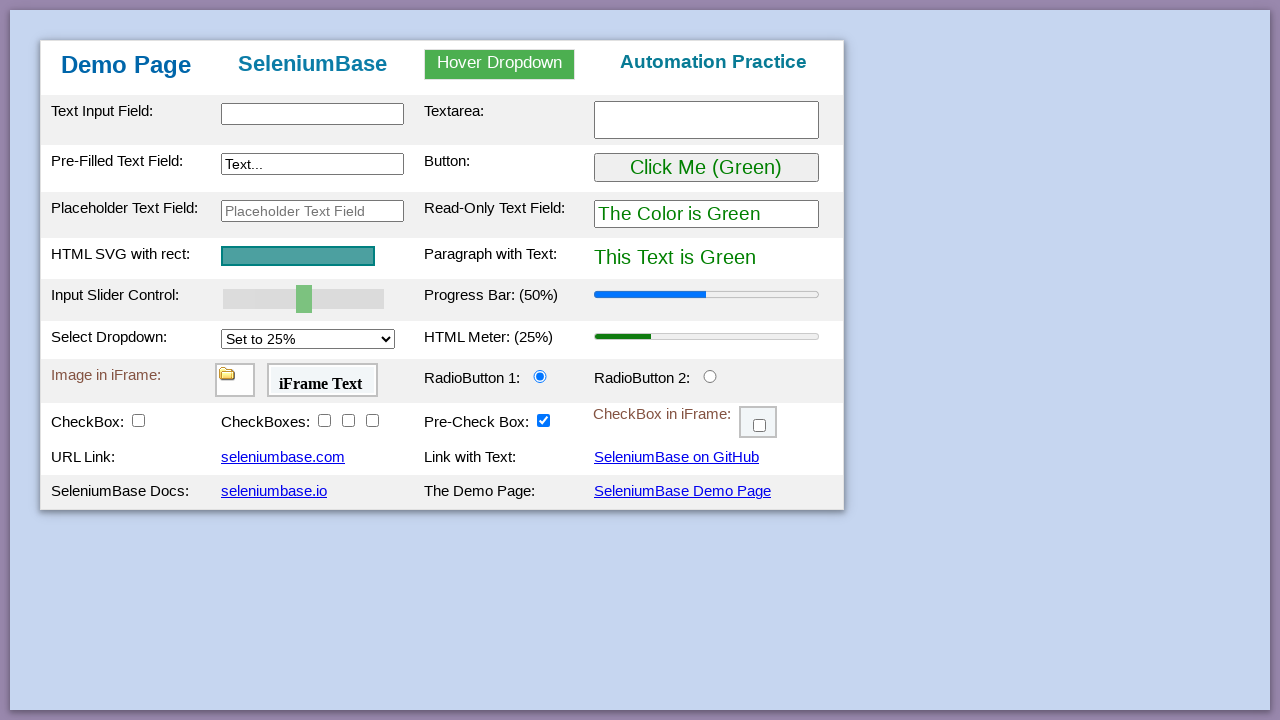

Waited for input element with id 'myTextInput' to be visible
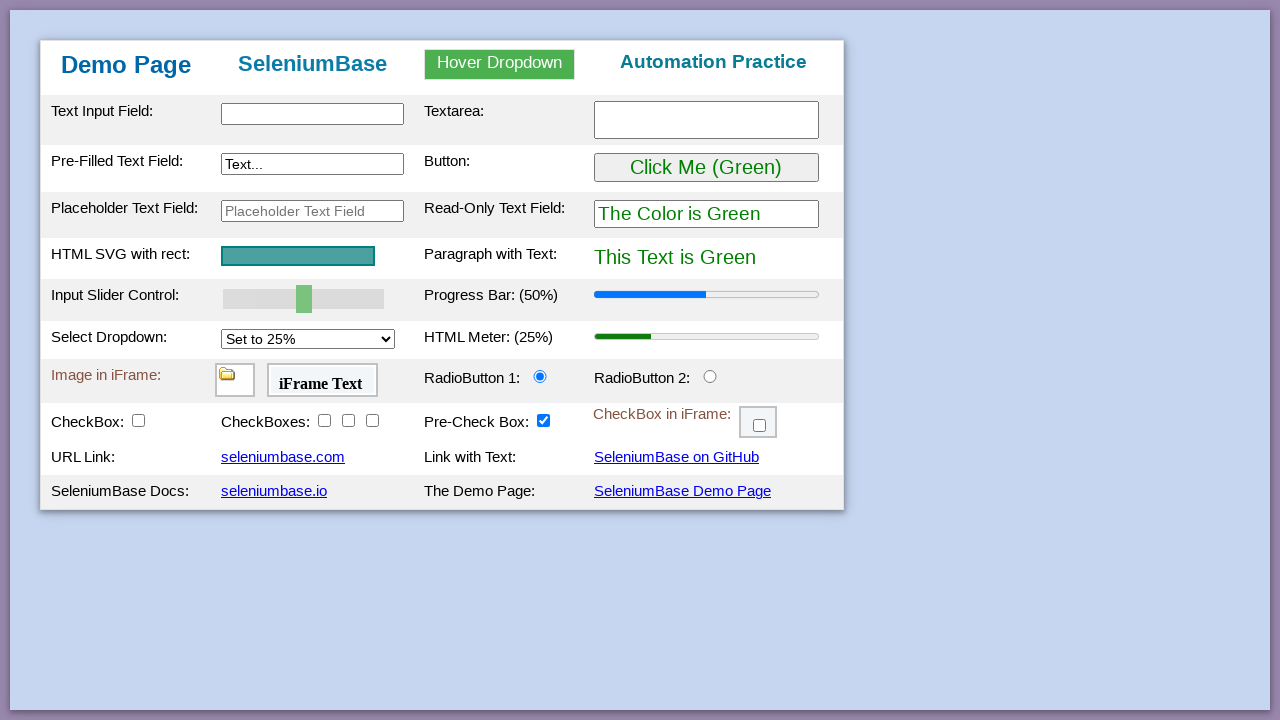

Filled textarea with 'Automated' on #myTextarea
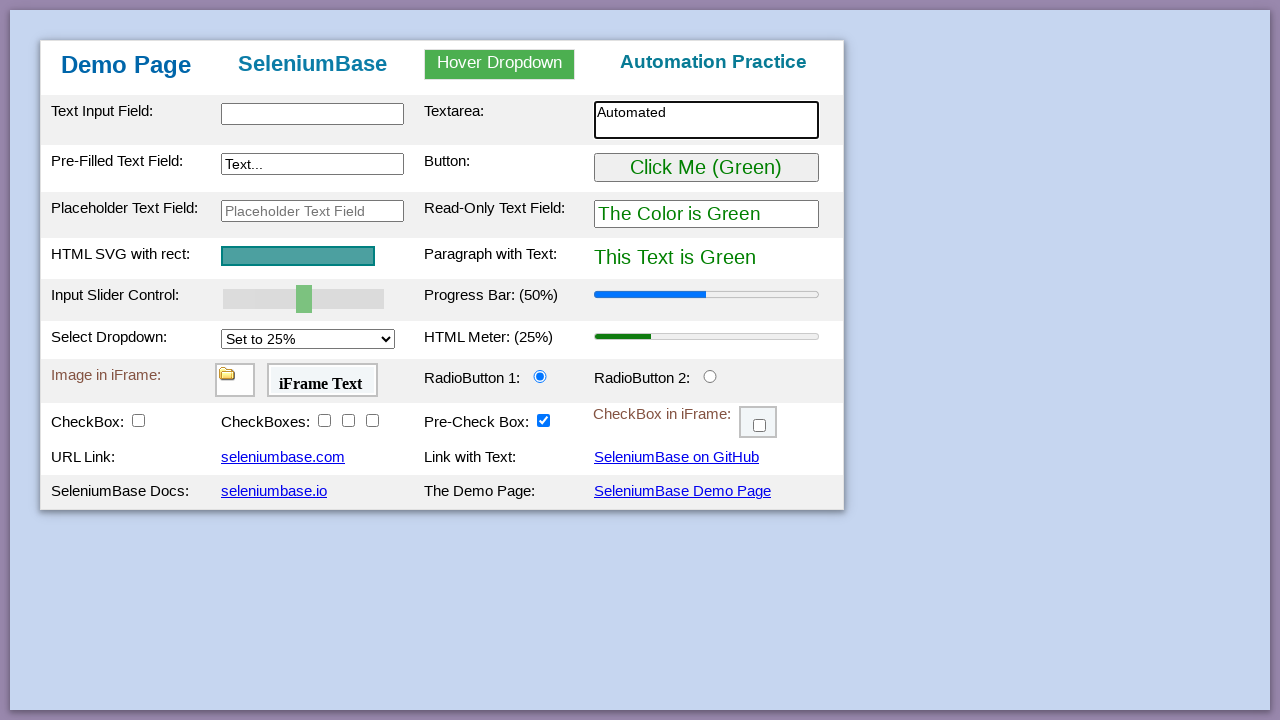

Verified that text 'This Text is Green' is displayed
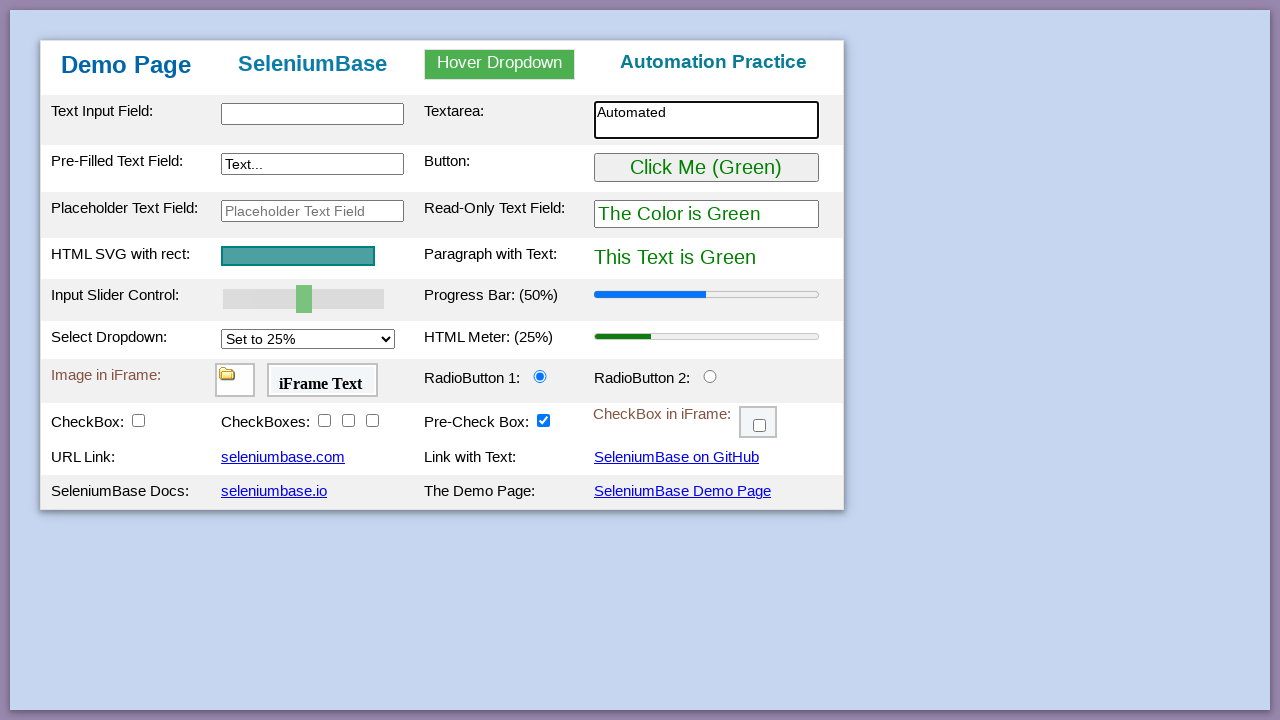

Clicked the button with id 'myButton' at (706, 168) on #myButton
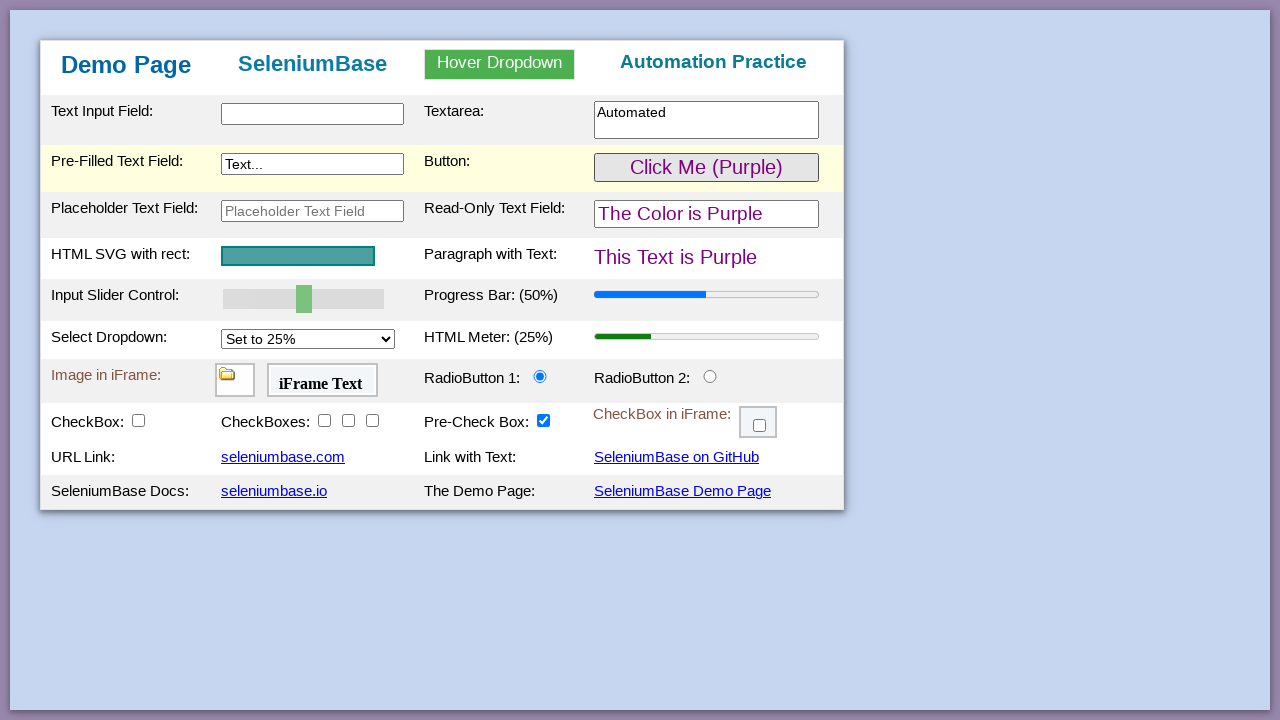

Verified that text changed to 'This Text is Purple'
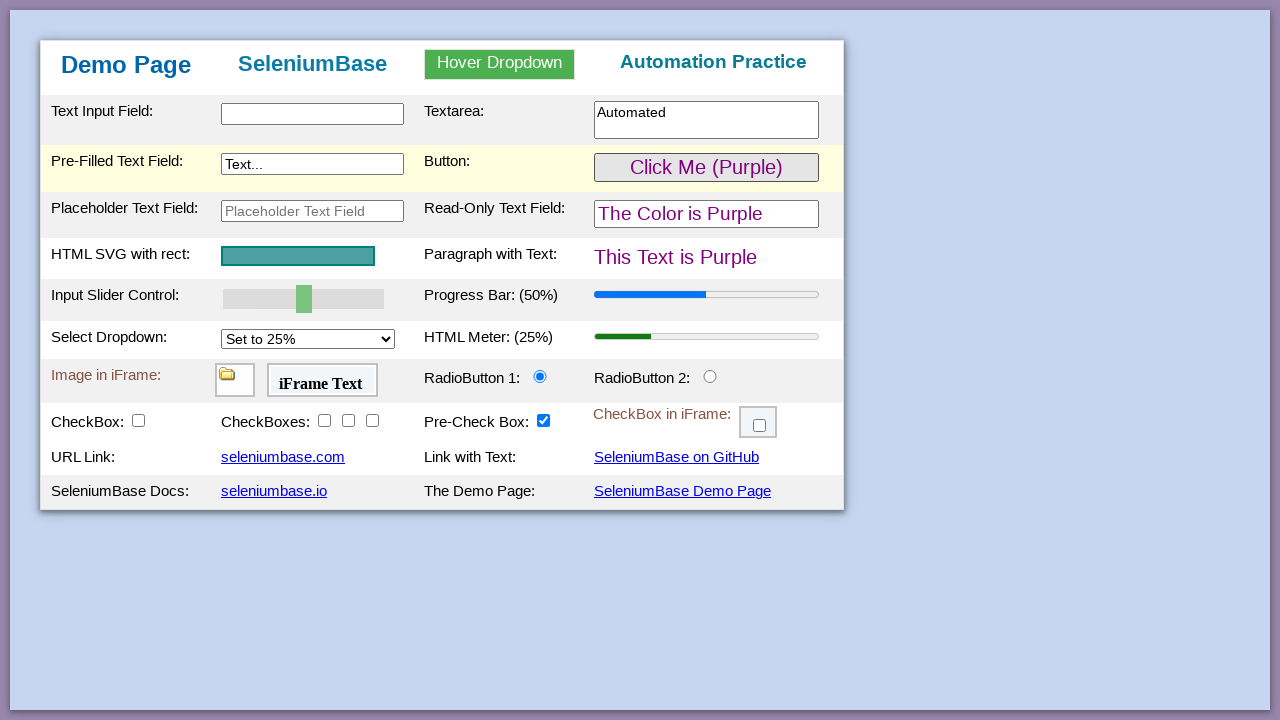

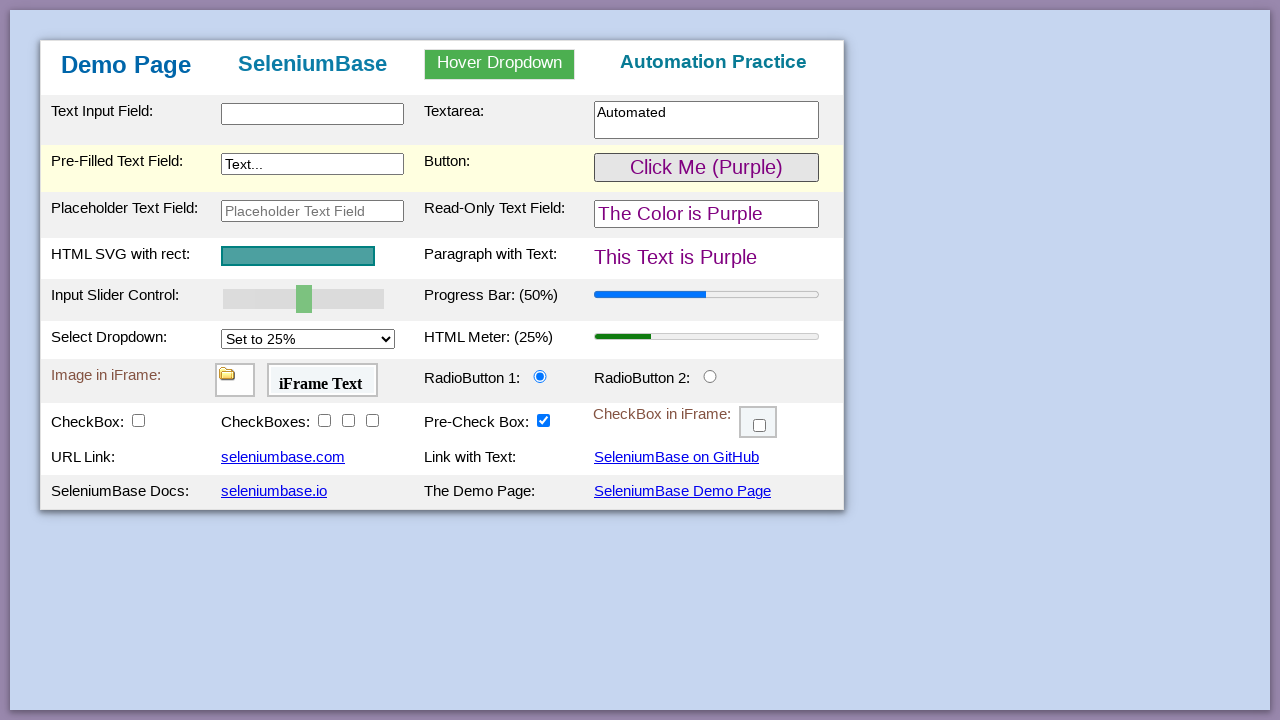